Tests scrollbar functionality by navigating to the scrollbars page, scrolling a hidden button into view, and clicking it

Starting URL: http://uitestingplayground.com

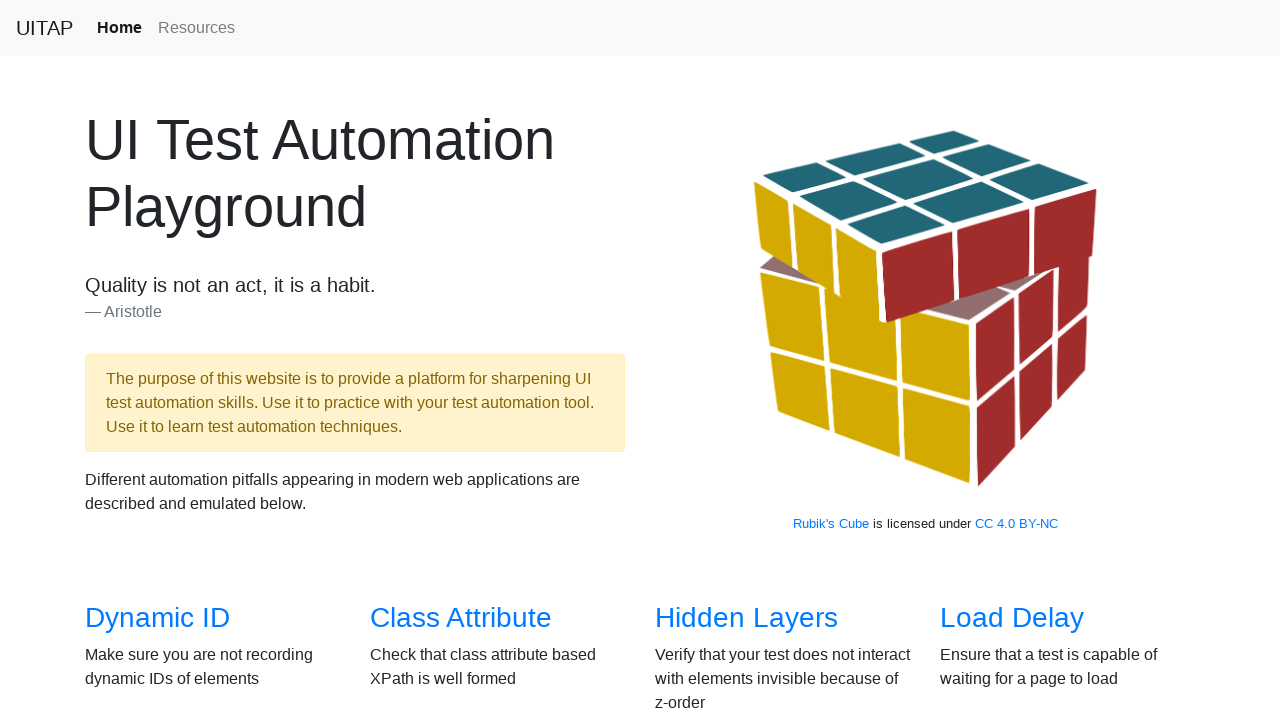

Clicked on the scrollbars link at (148, 361) on [href="/scrollbars"]
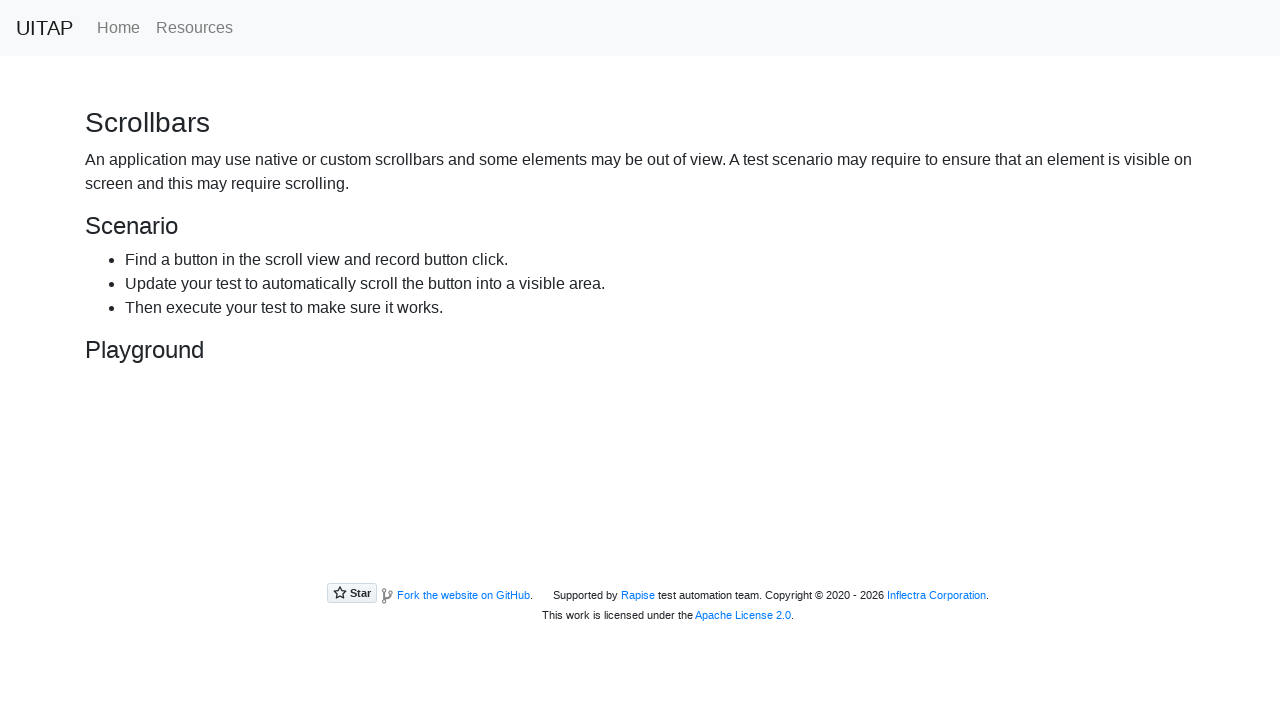

Scrollbars page loaded
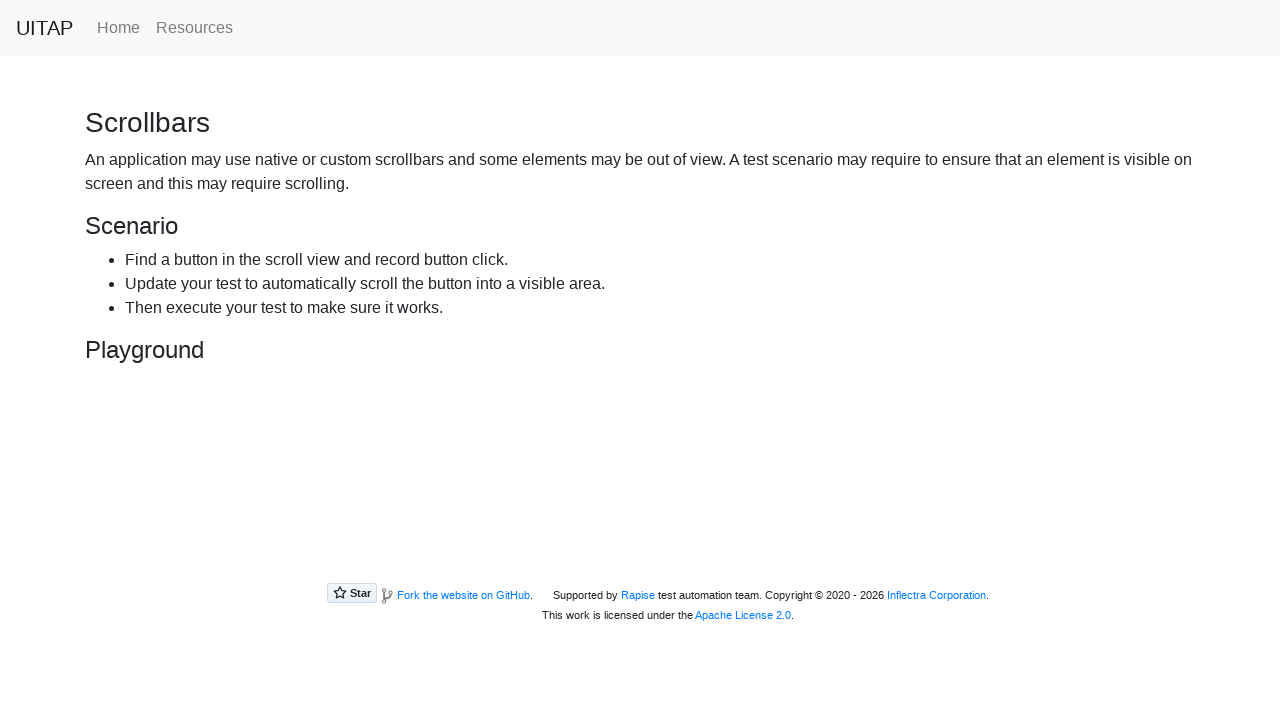

Hidden button is present on the page
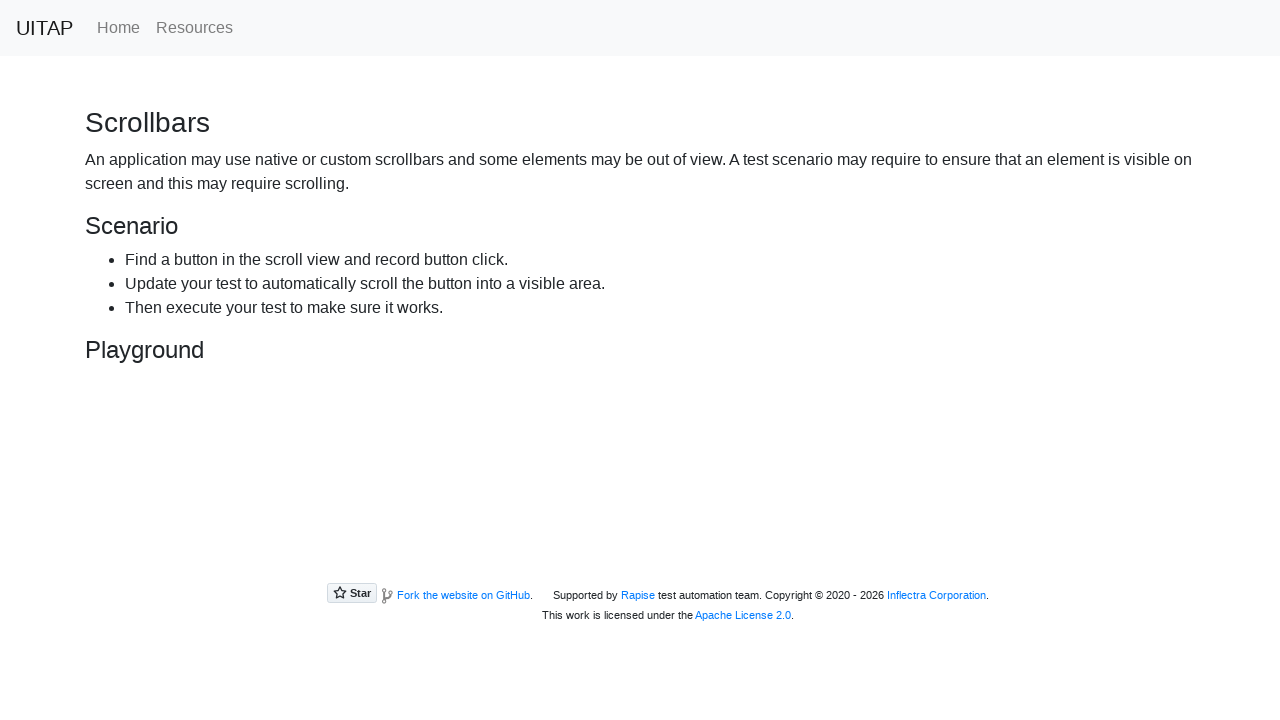

Scrolled hidden button into view
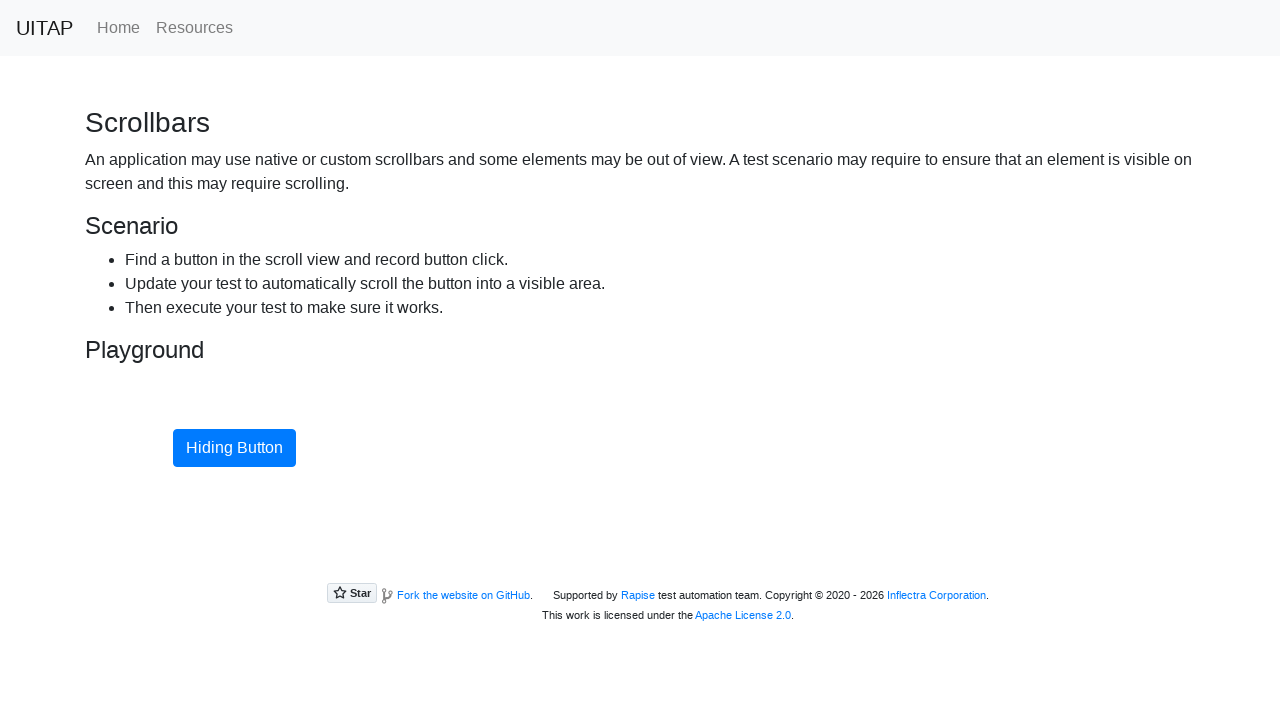

Clicked the hidden button at (234, 448) on #hidingButton
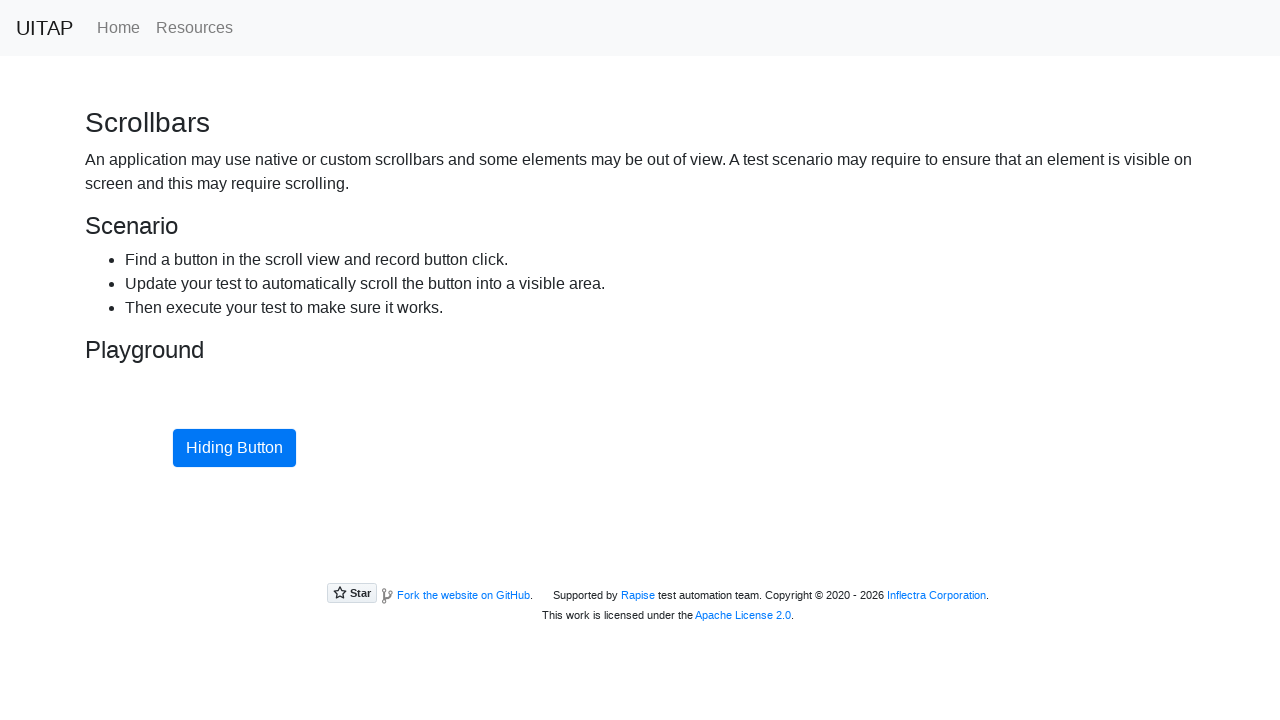

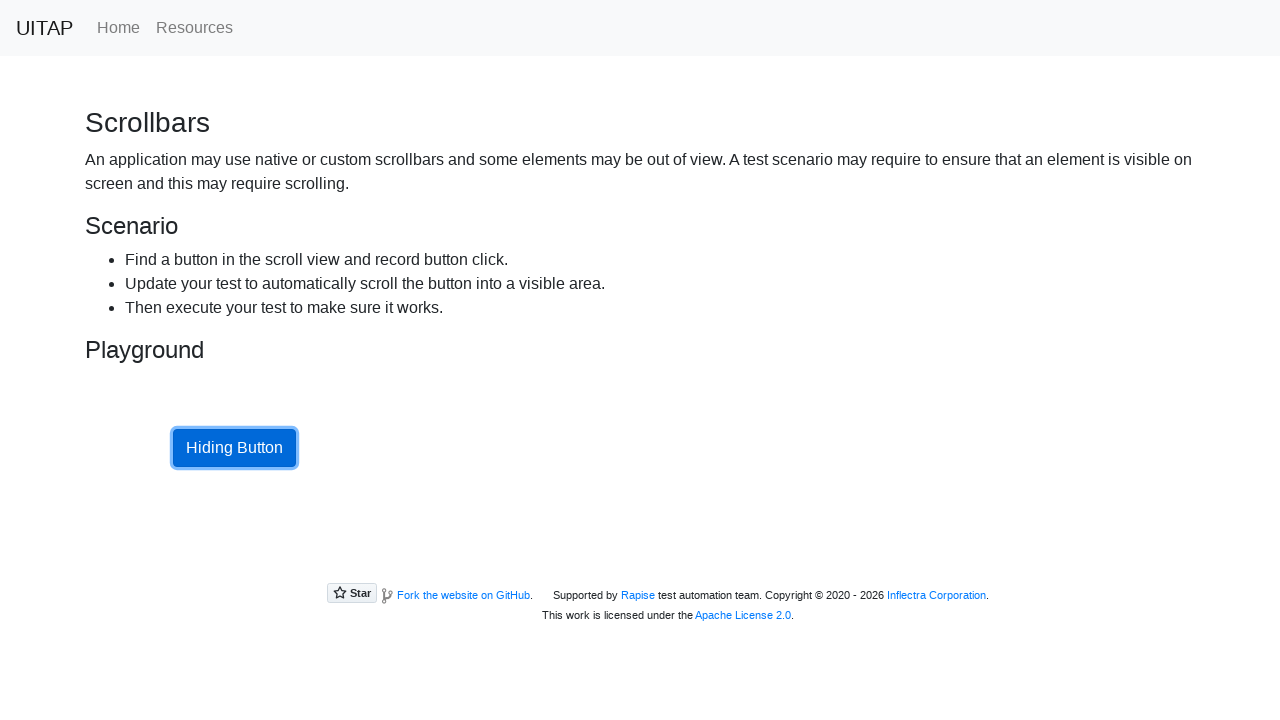